Tests JavaScript prompt dialog by triggering it, entering text into the prompt, accepting it, and verifying the entered text is displayed in the result.

Starting URL: https://automationfc.github.io/basic-form/index.html

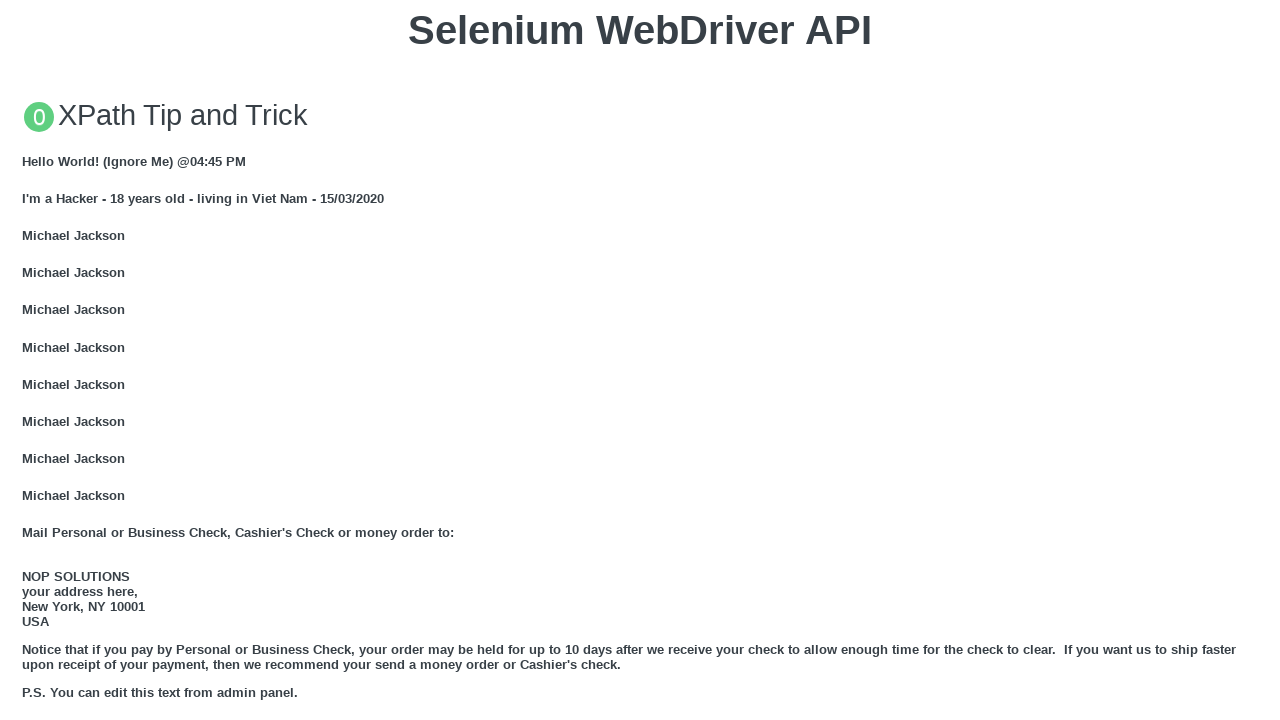

Set up dialog handler to accept prompt with text 'hello'
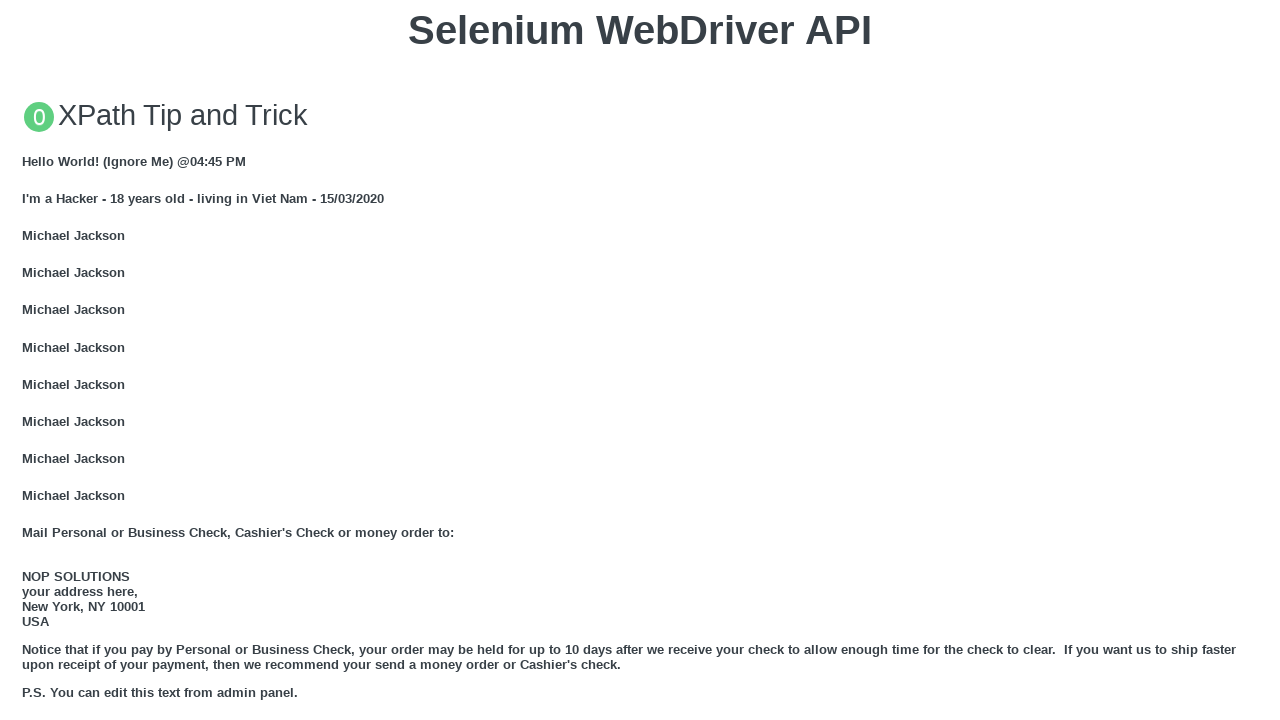

Clicked button to trigger JavaScript prompt dialog at (640, 360) on xpath=//button[text()='Click for JS Prompt']
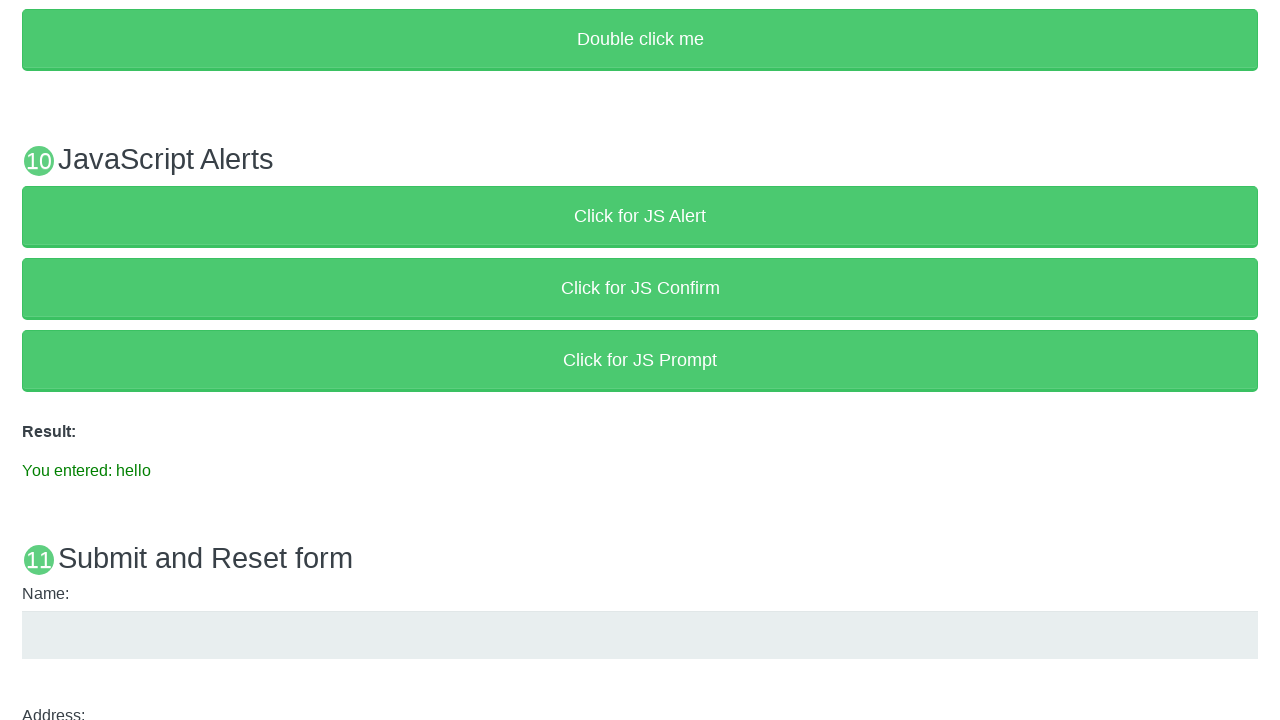

Result message appeared after accepting prompt
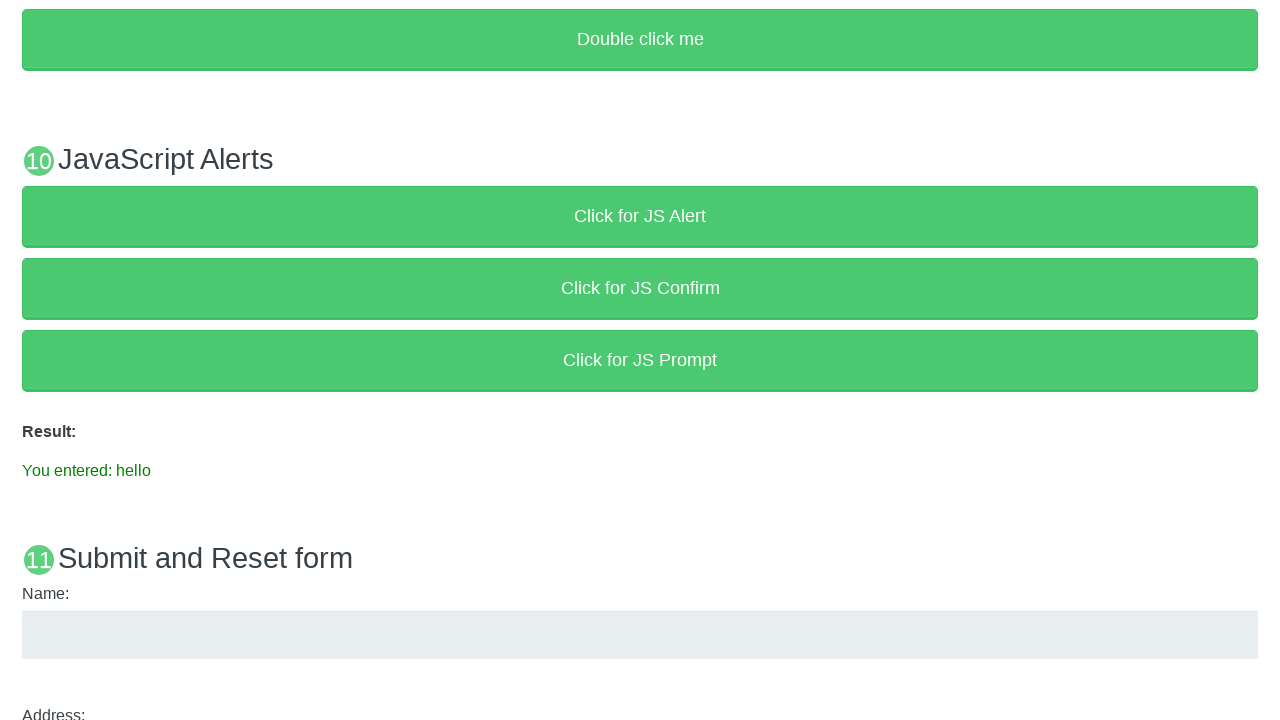

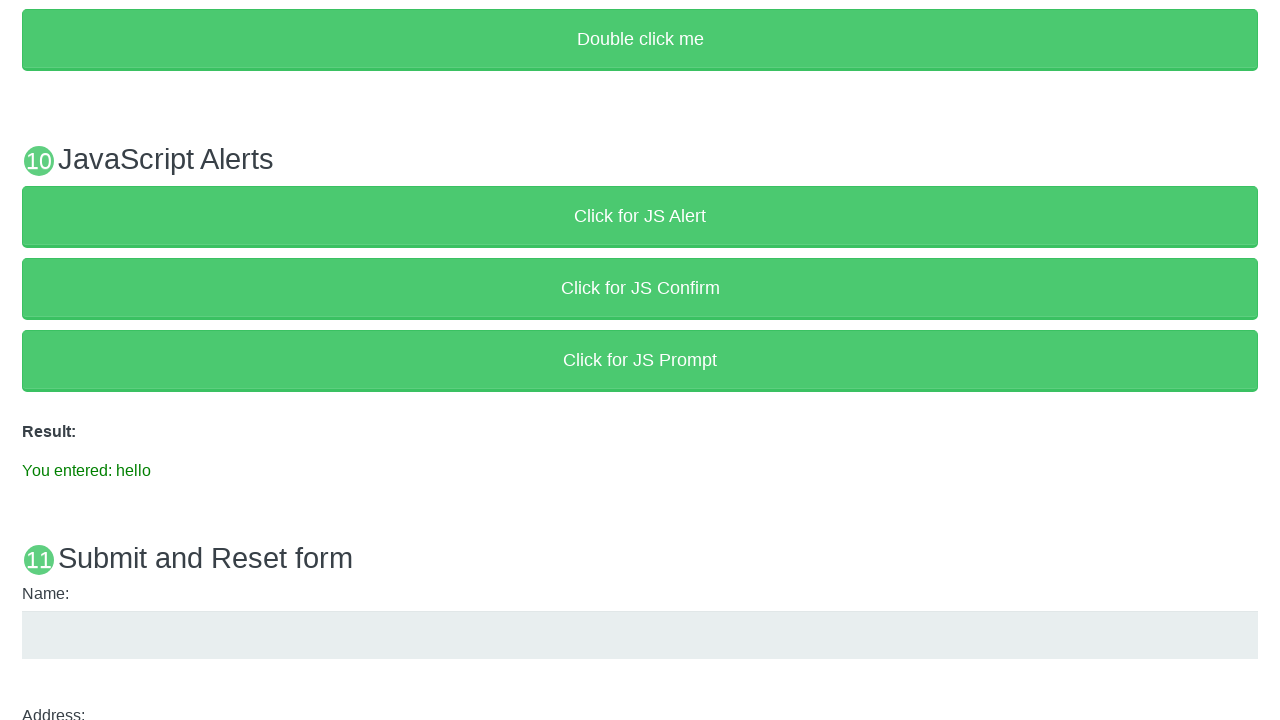